Tests navigation submenu by clicking on "Browse Languages" menu item, then clicking on the letter "V" to filter languages starting with V, and verifies the letter V is displayed/selected.

Starting URL: https://www.99-bottles-of-beer.net/

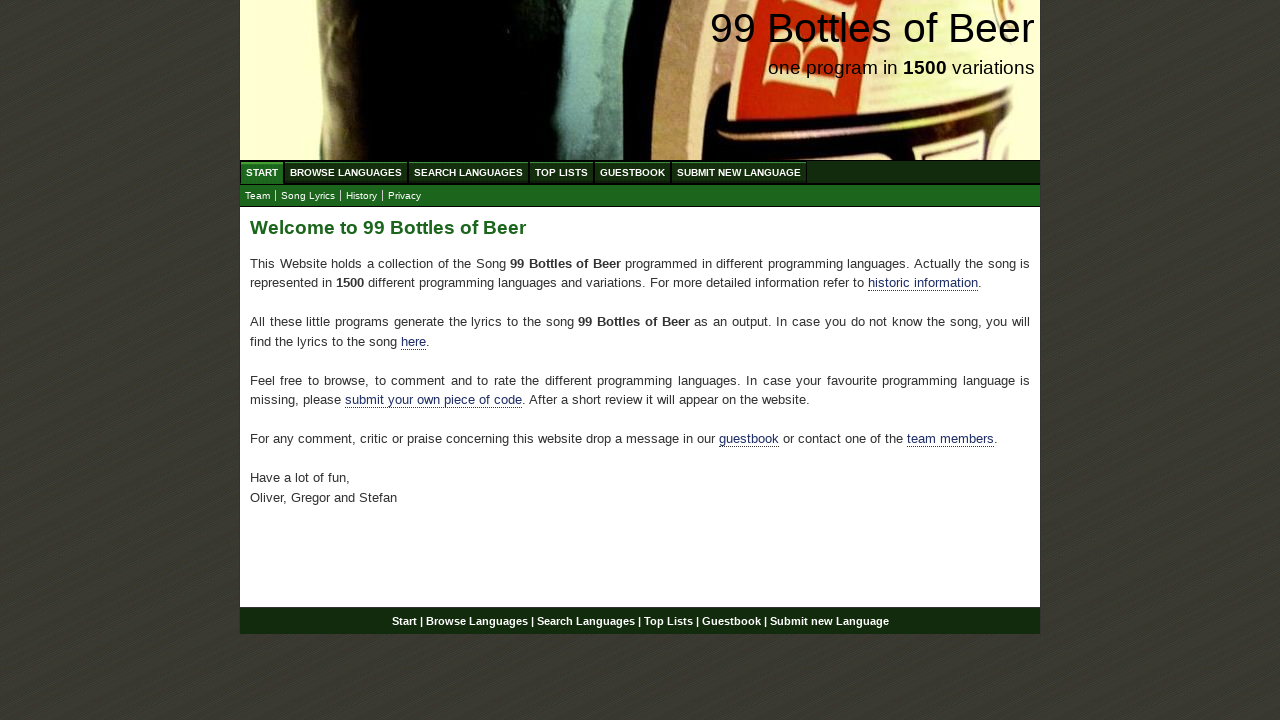

Clicked on 'Browse Languages' menu item at (346, 172) on xpath=//ul[@id='menu']/li//a[@href='/abc.html']
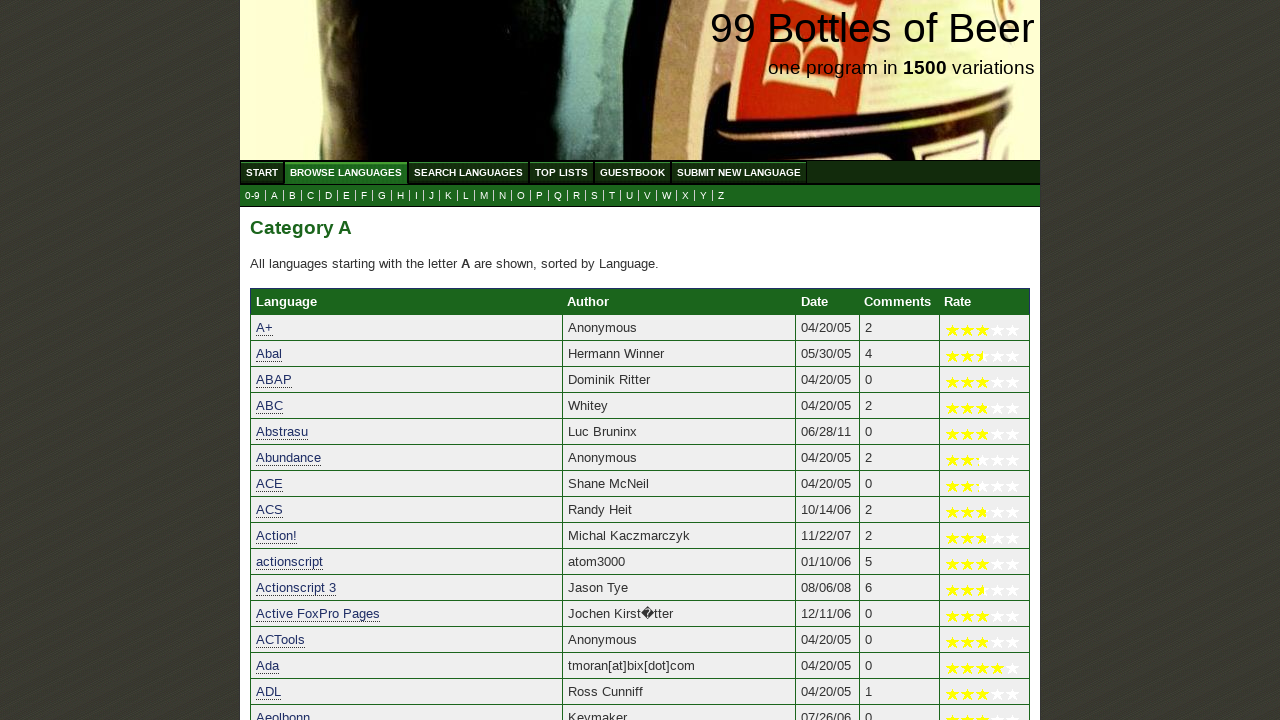

Clicked on letter 'V' in the submenu to filter languages starting with V at (648, 196) on xpath=//div/ul[@id='submenu']/li/a[@href='v.html']
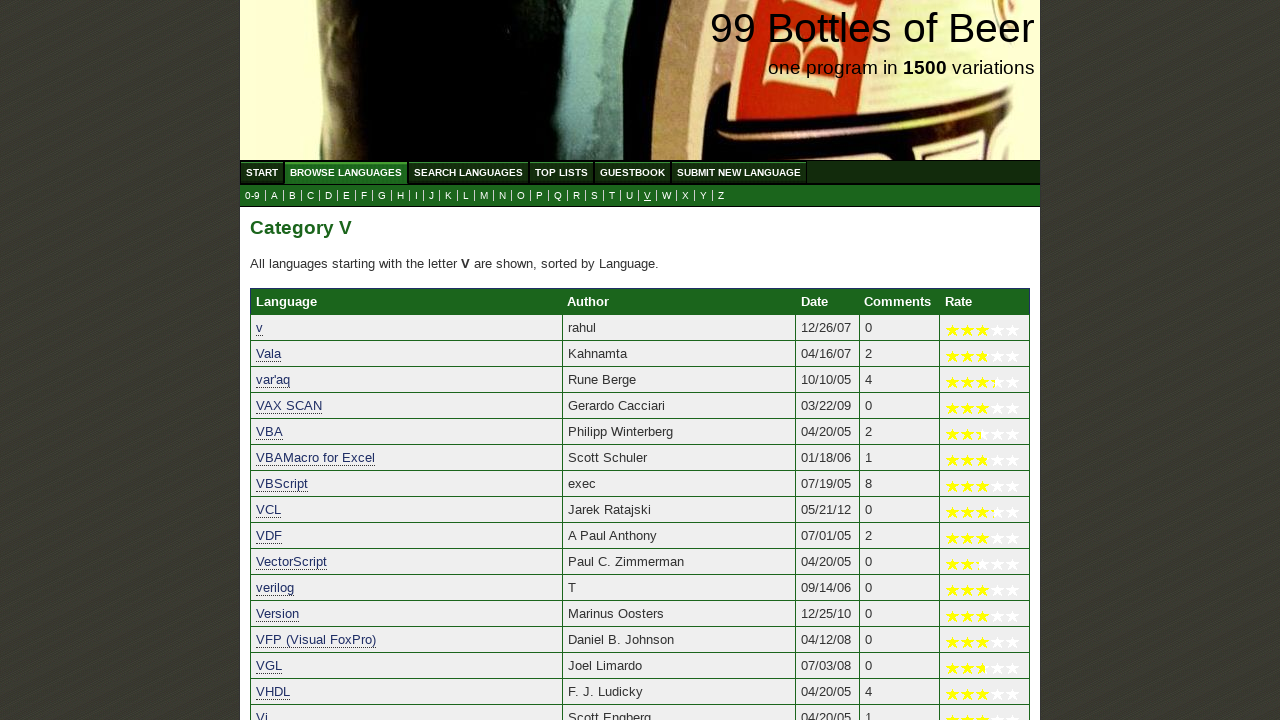

Verified that letter 'V' is displayed and selected in the submenu
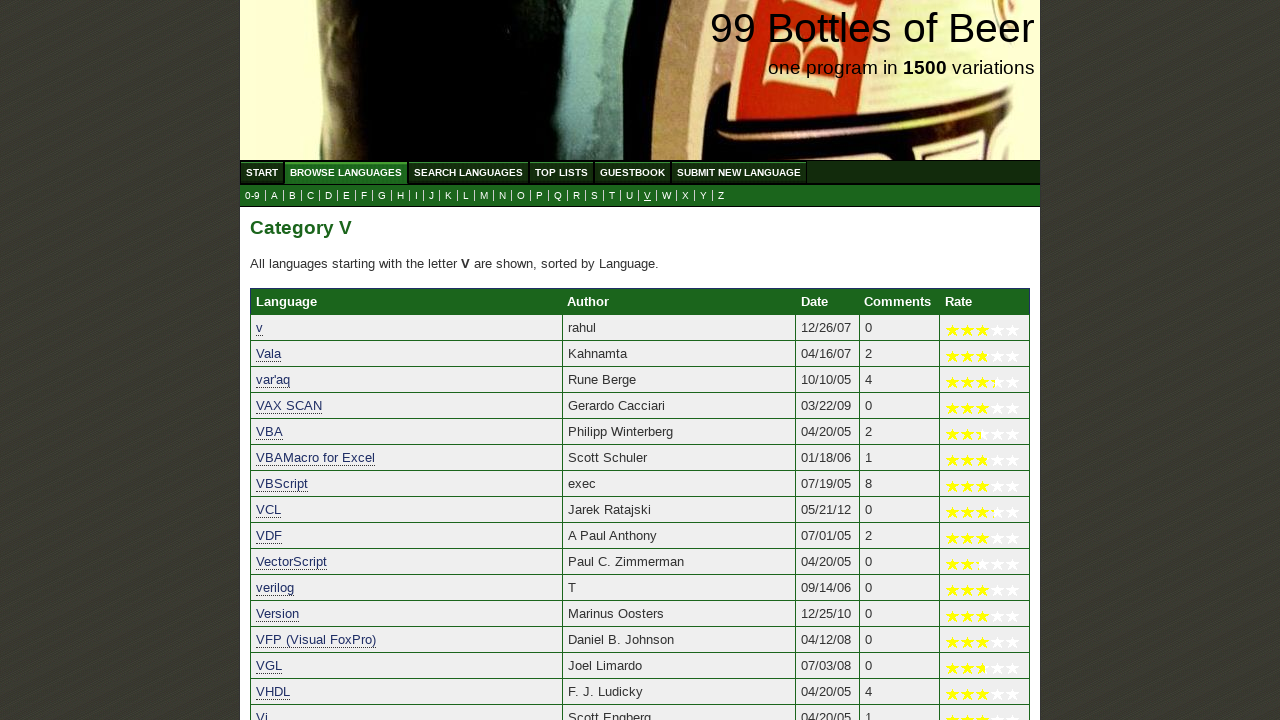

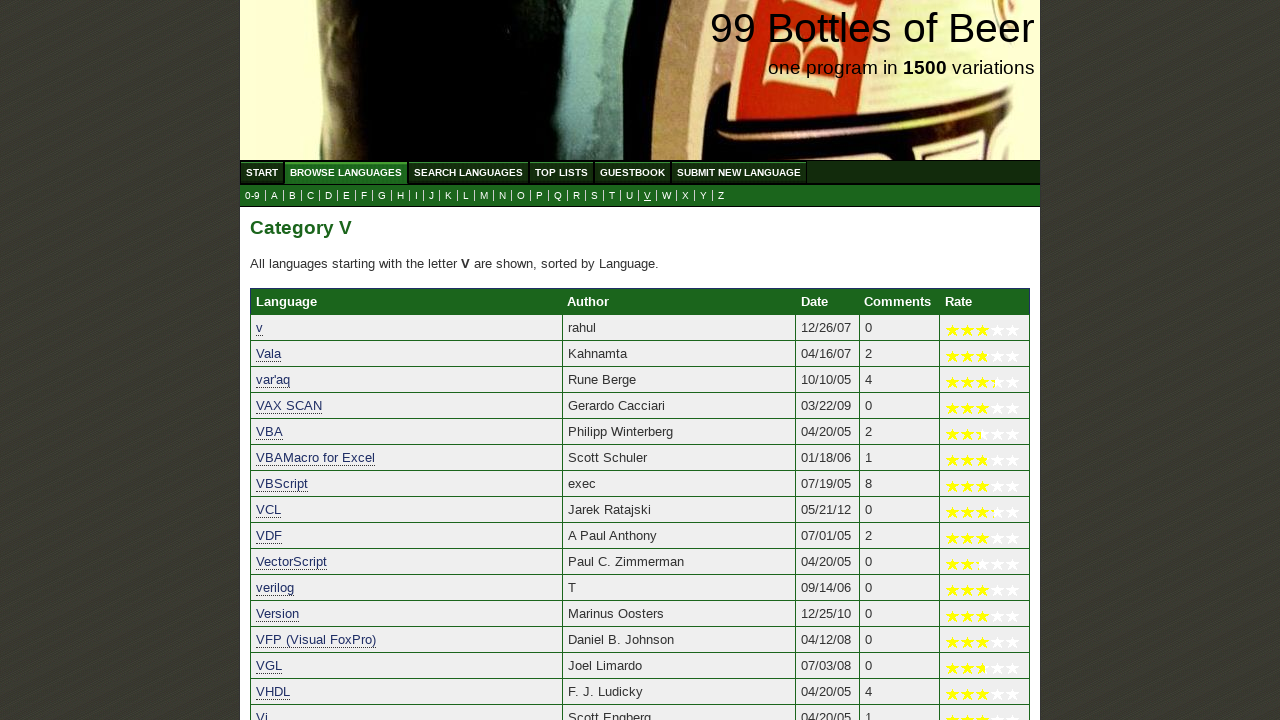